Tests the word counter website by entering a phrase into the text area and verifying that the displayed word and character counts match the expected values

Starting URL: https://wordcounter.net/

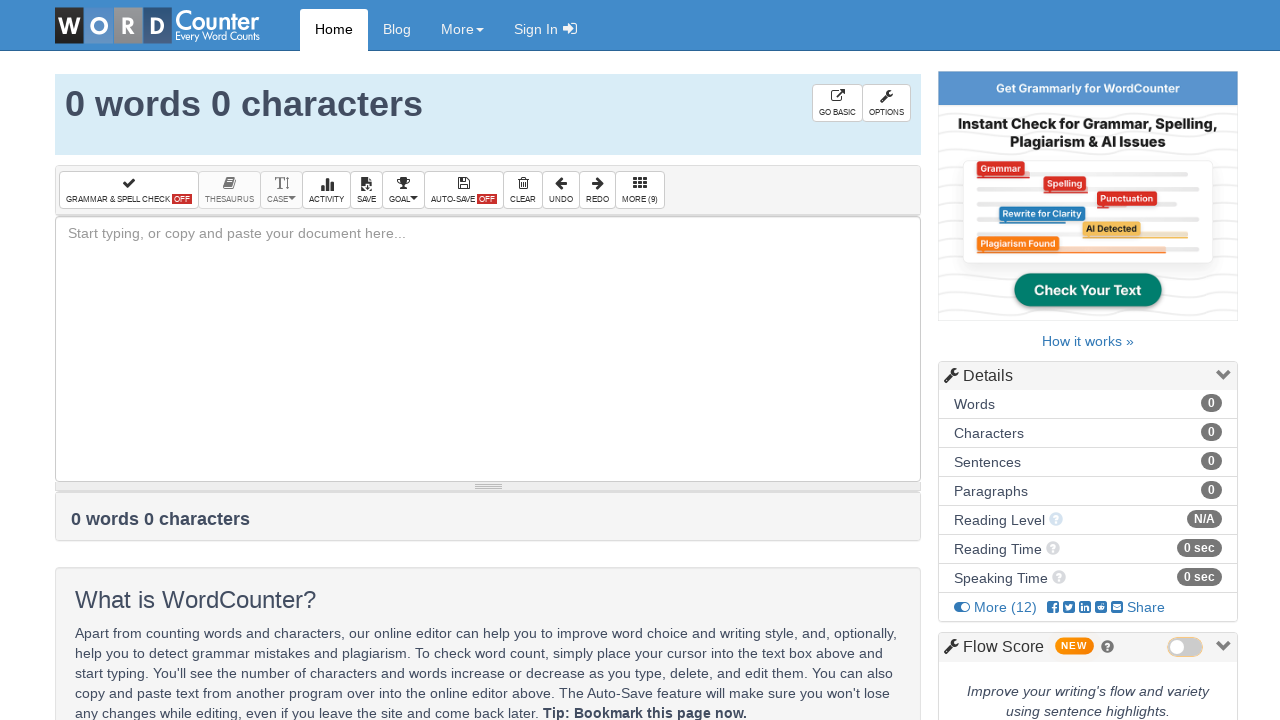

Clicked on the textarea element at (488, 349) on textarea
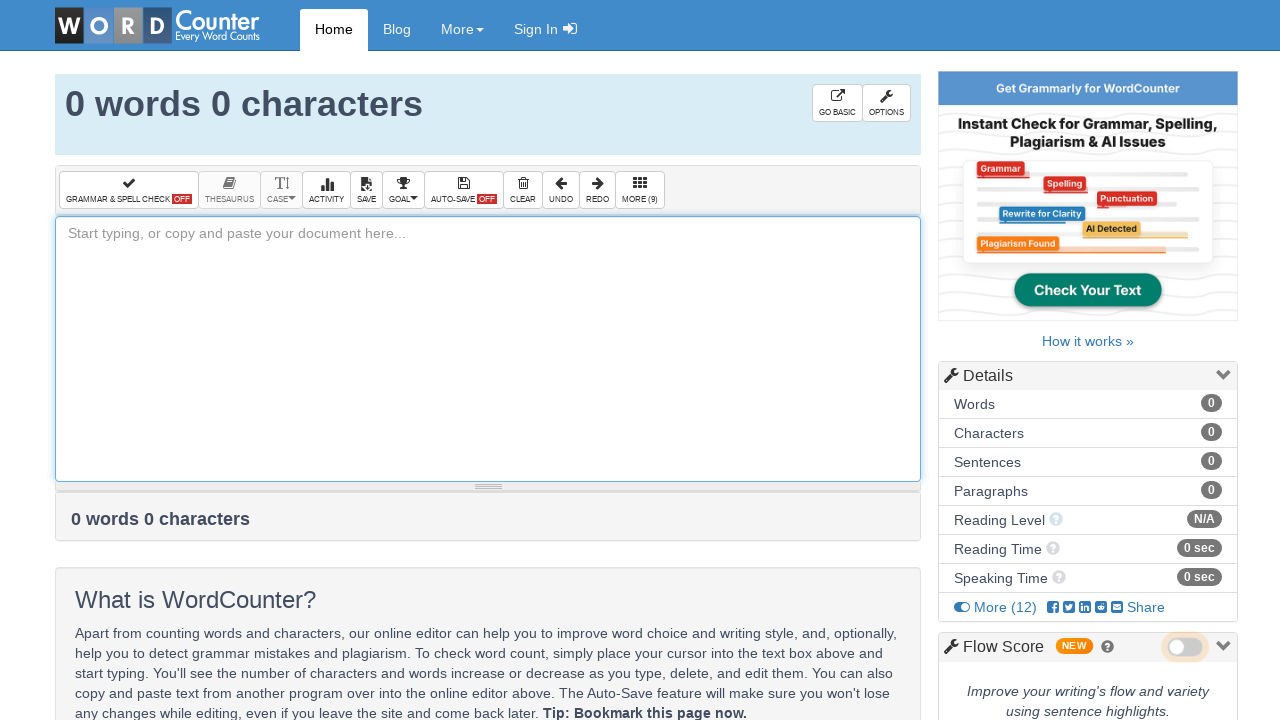

Filled textarea with the test phrase on textarea
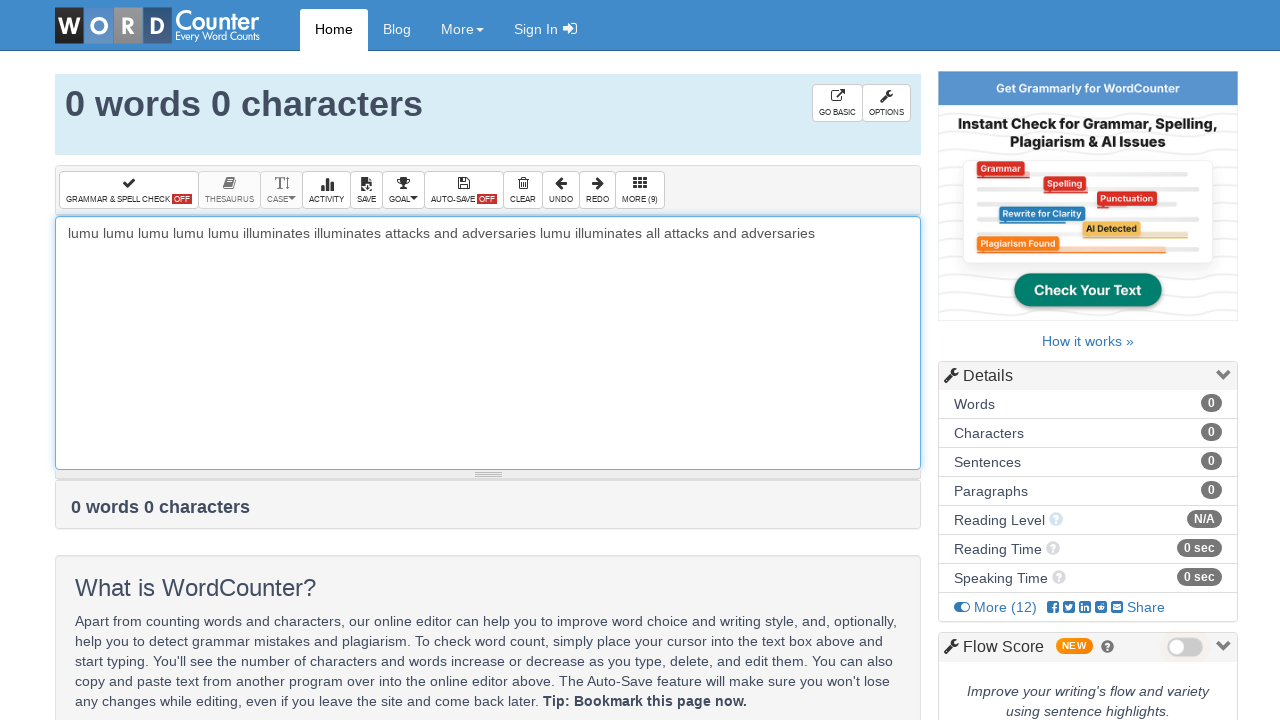

Waited 2 seconds for site to process the input
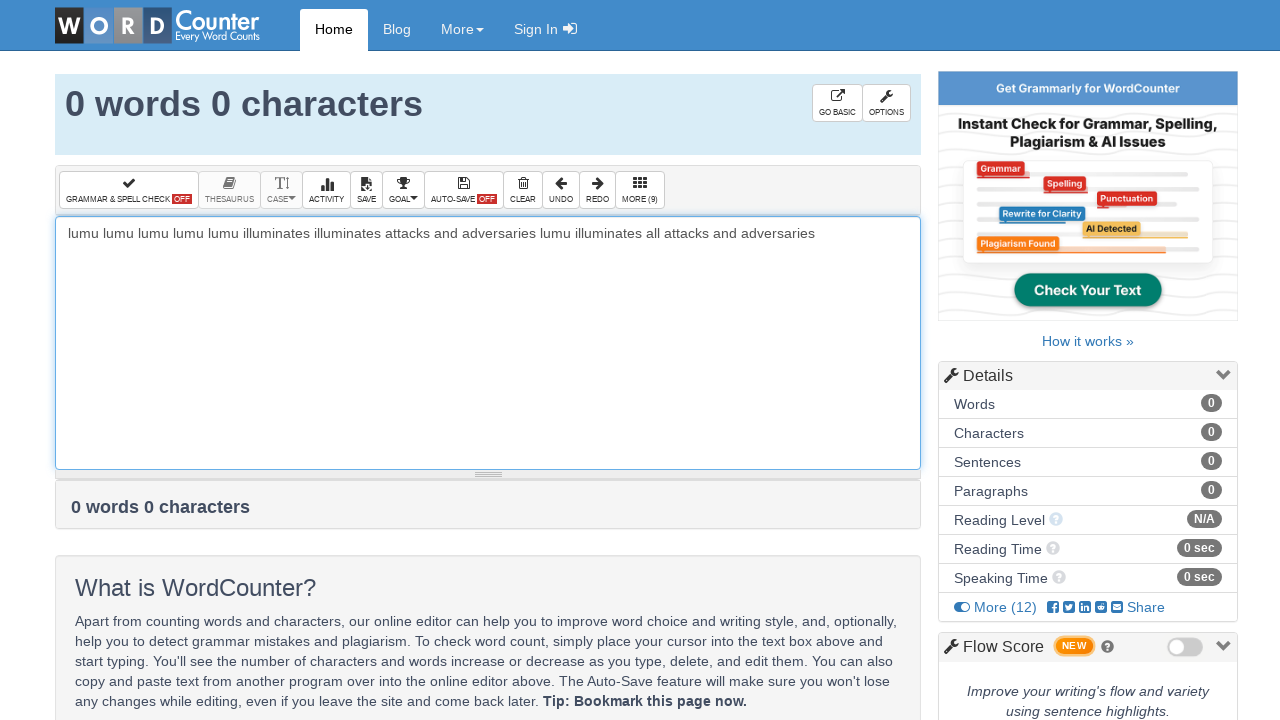

Verified word and character count display loaded
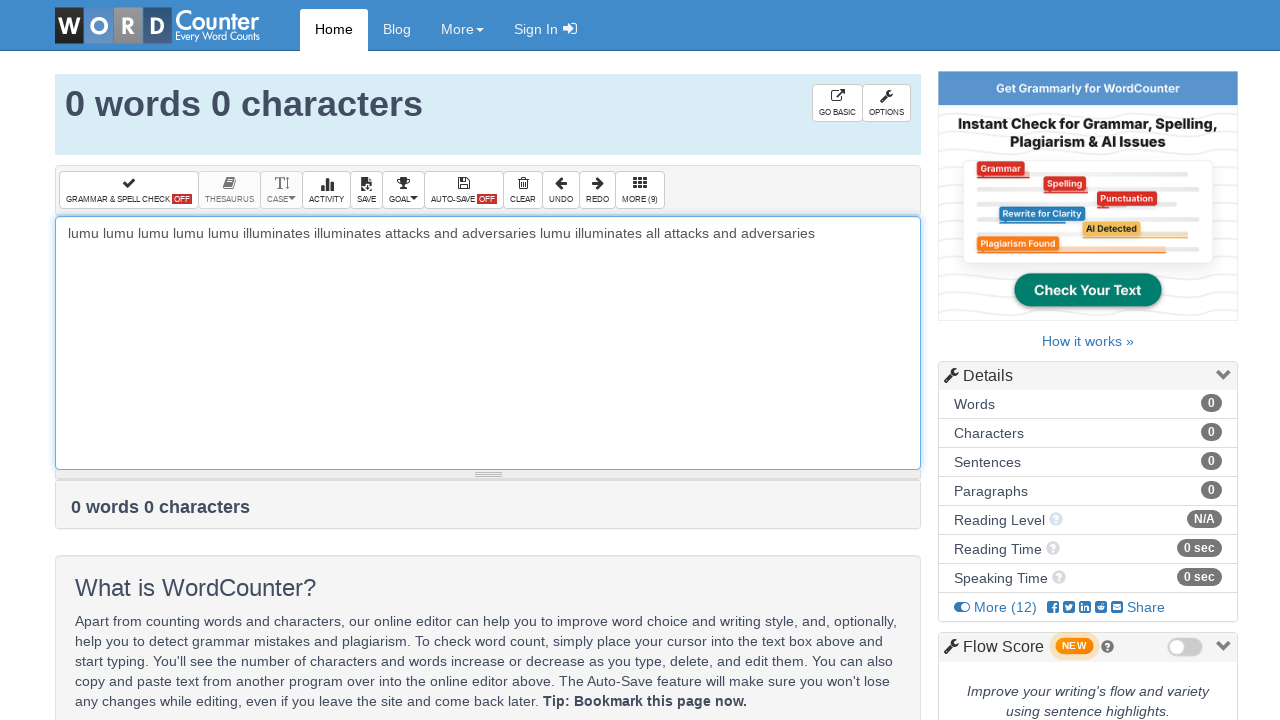

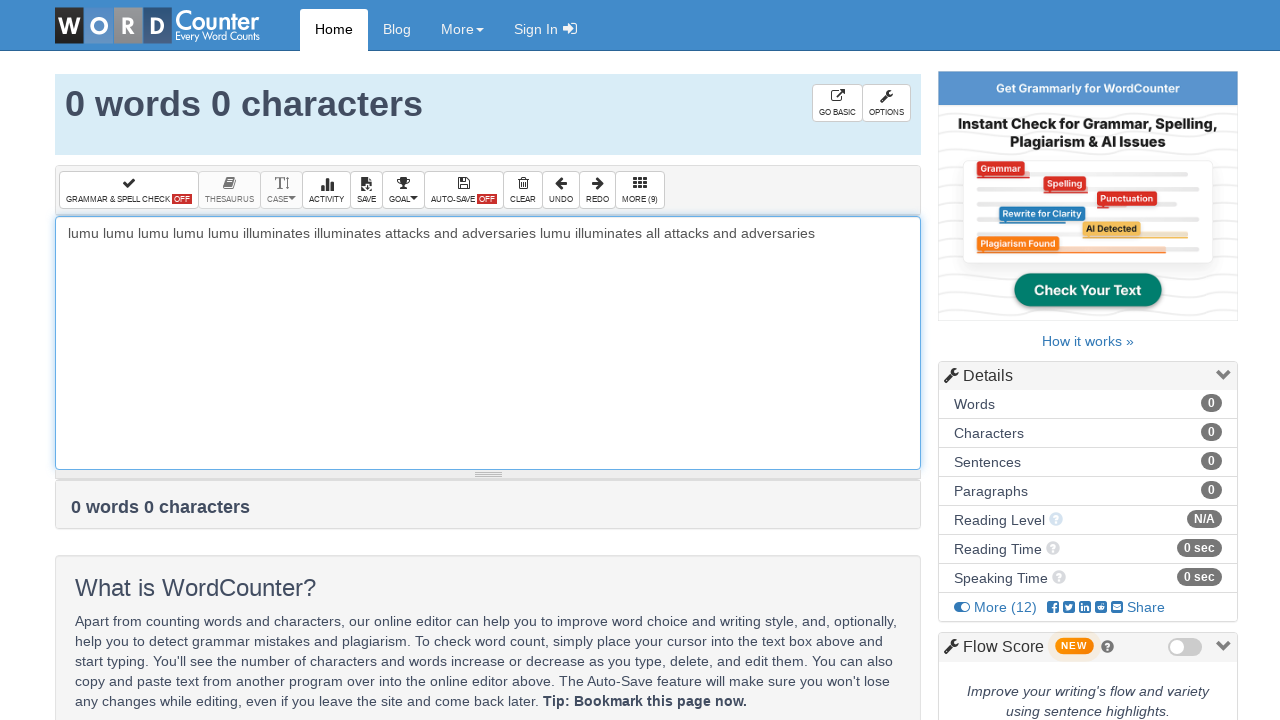